Tests text verification on the verify text page

Starting URL: http://uitestingplayground.com/

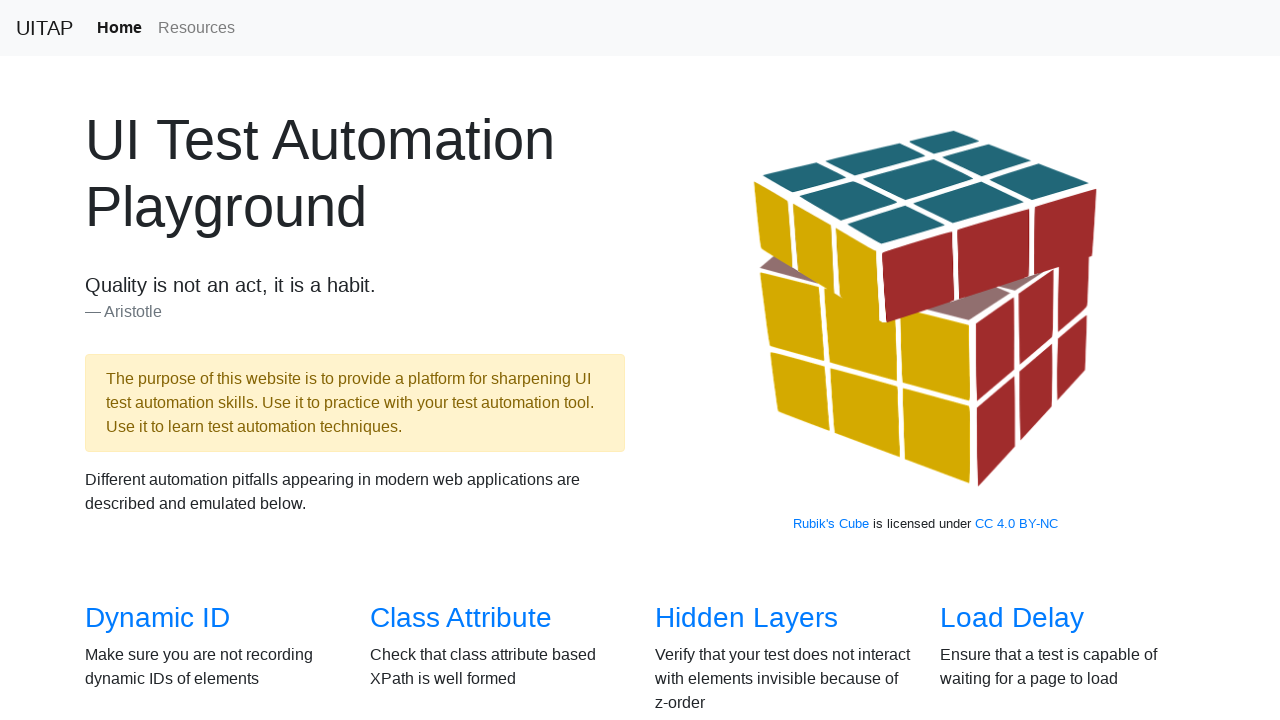

Clicked link to navigate to Verify Text page at (720, 361) on a[href="/verifytext"]
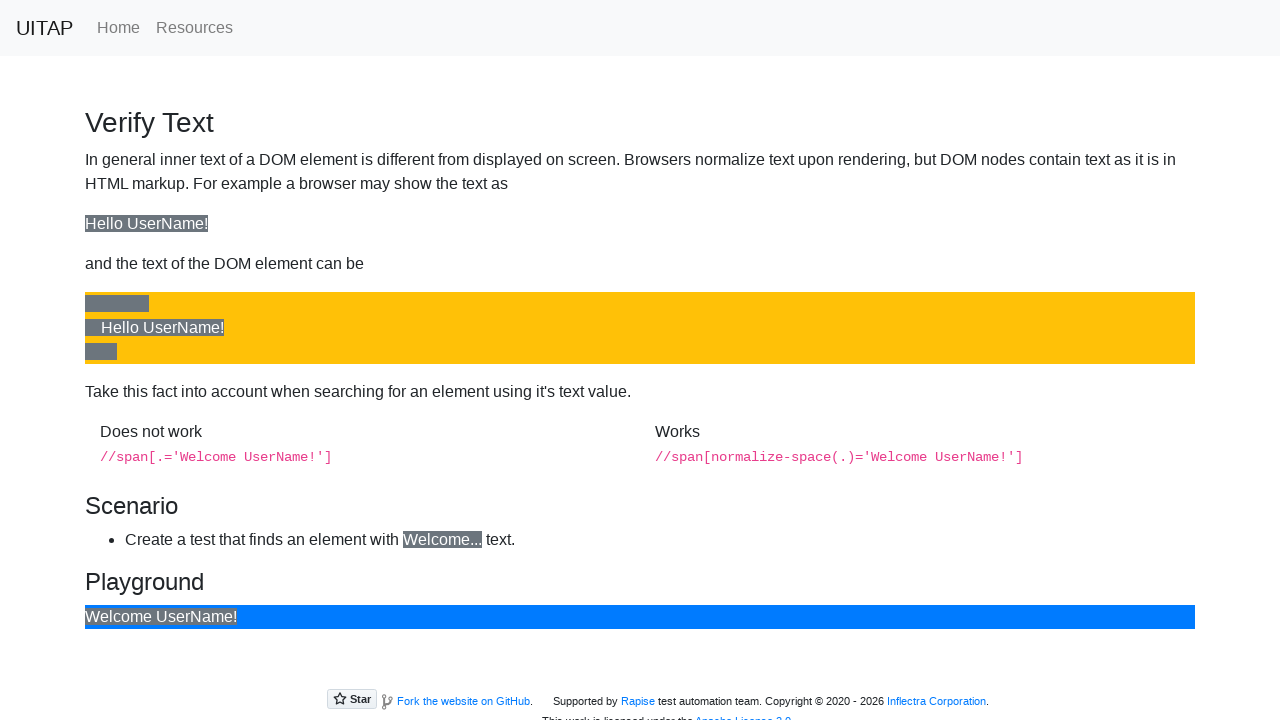

Badge element loaded and became visible
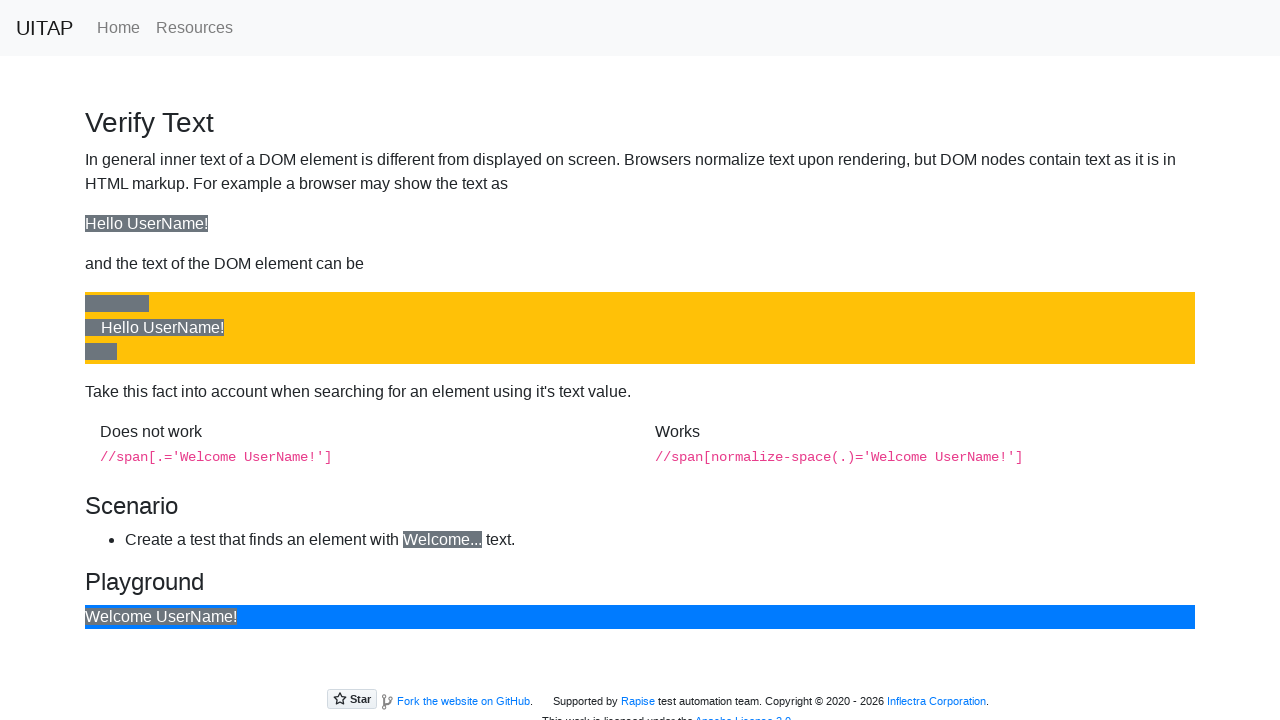

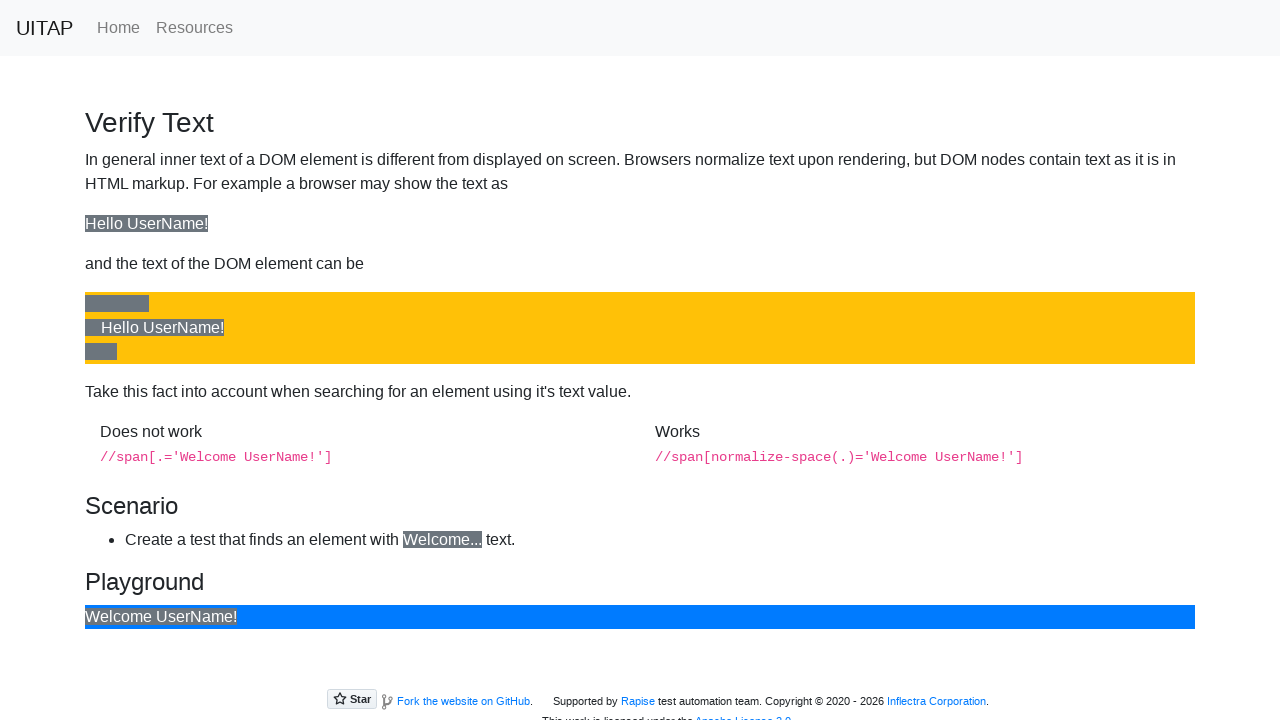